Tests iframe interaction by switching to an iframe, clicking menu items within it, then switching back to the main content and clicking another menu

Starting URL: https://automationtesting.co.uk/iframes.html

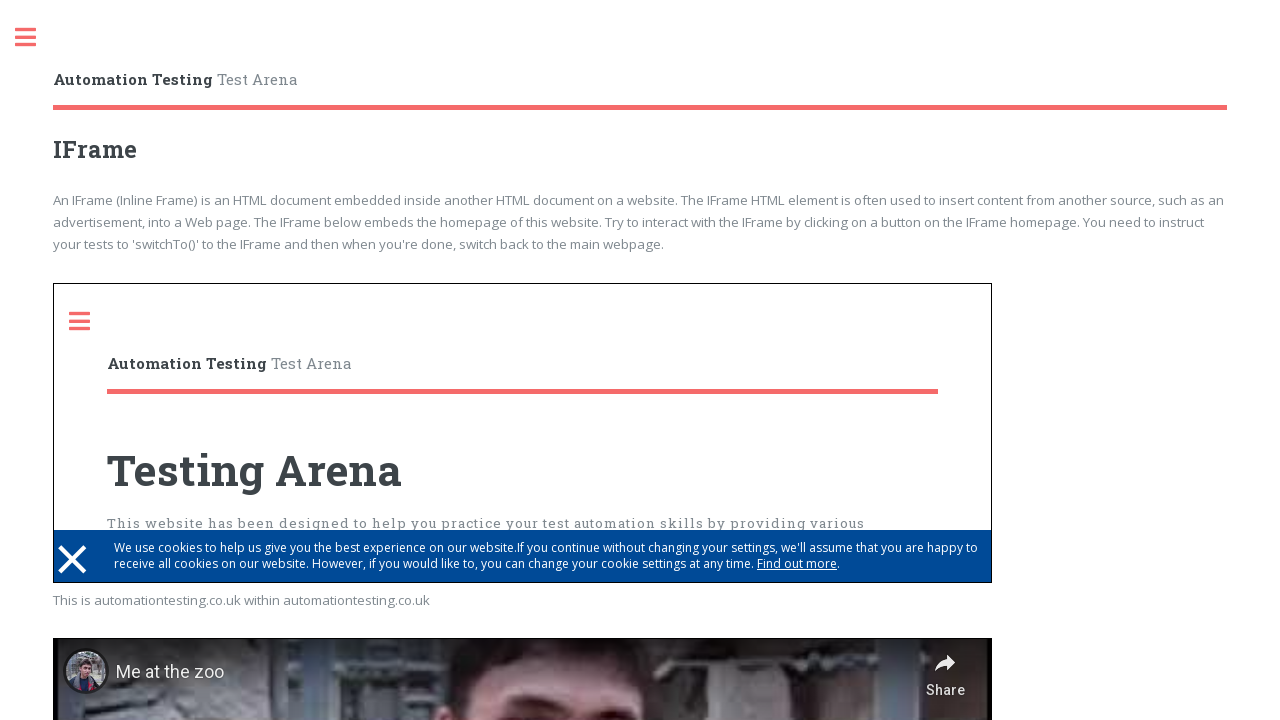

Waited for iframe element to be available
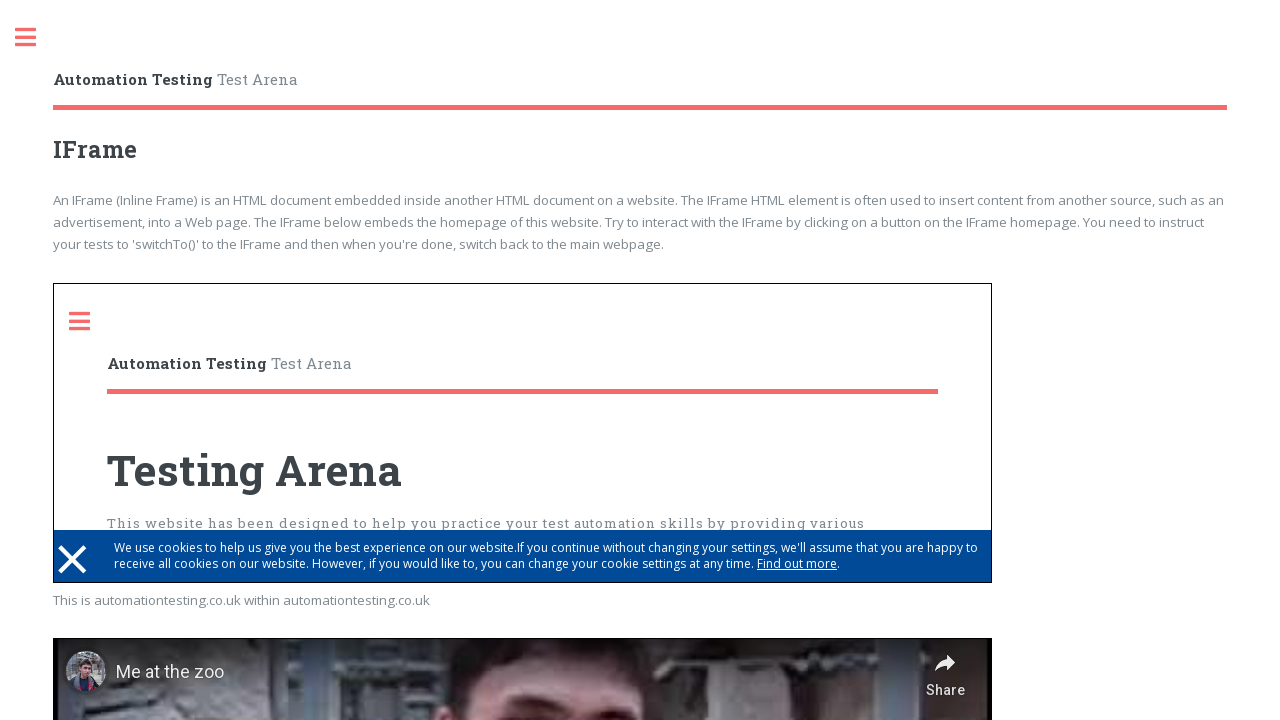

Located iframe frame object
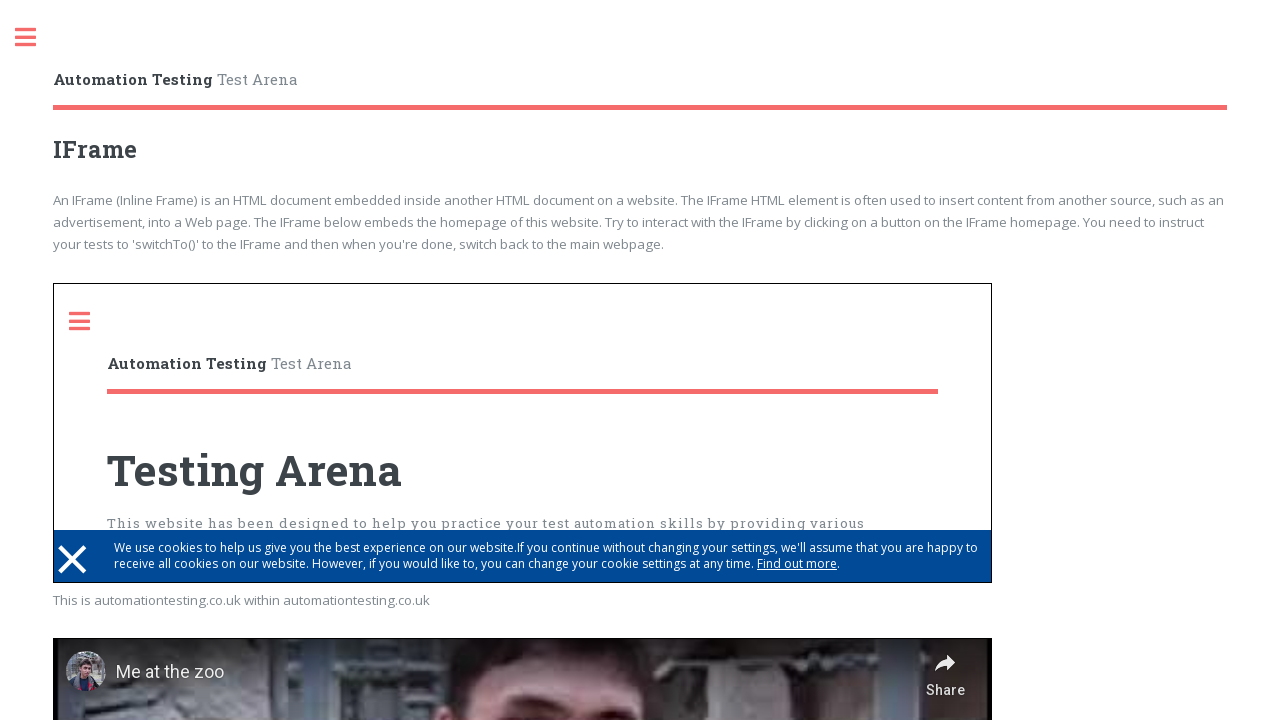

Clicked Toggle menu item inside the iframe at (90, 321) on xpath=//*[@id='main']/div/div[1]/div/iframe >> internal:control=enter-frame >> x
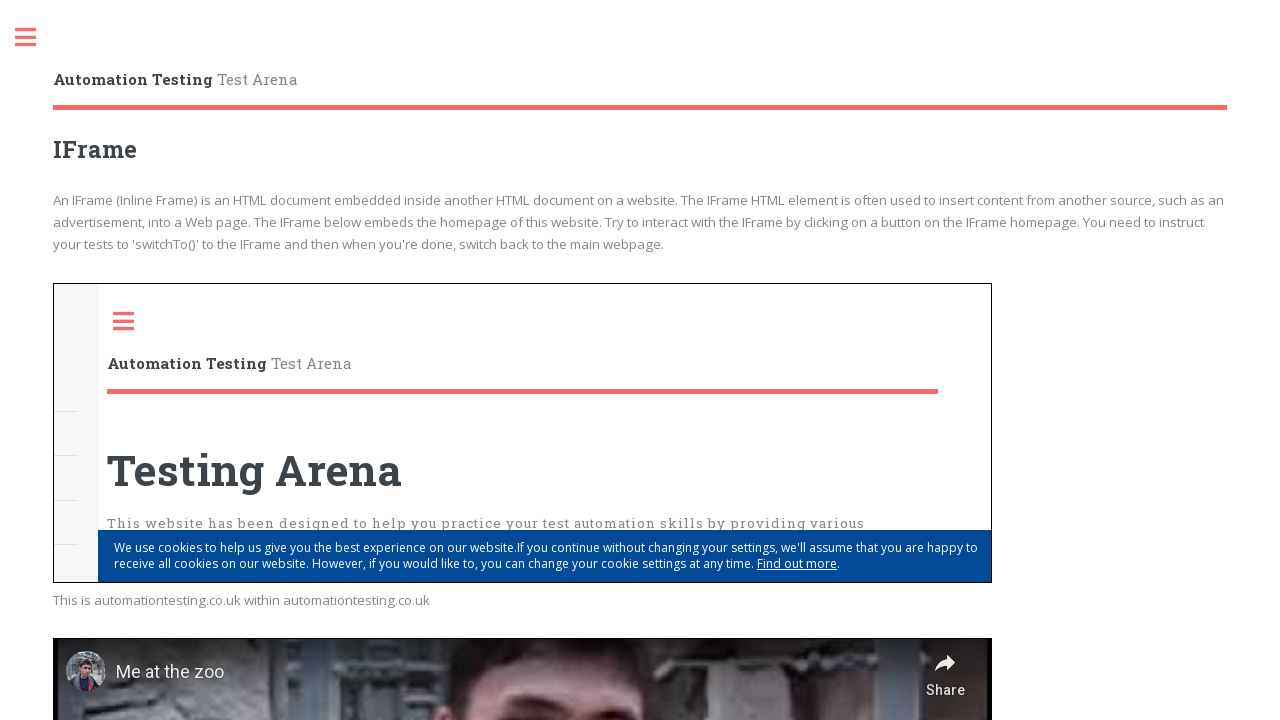

Clicked Accordion option in the iframe navigation menu at (198, 299) on xpath=//*[@id='main']/div/div[1]/div/iframe >> internal:control=enter-frame >> x
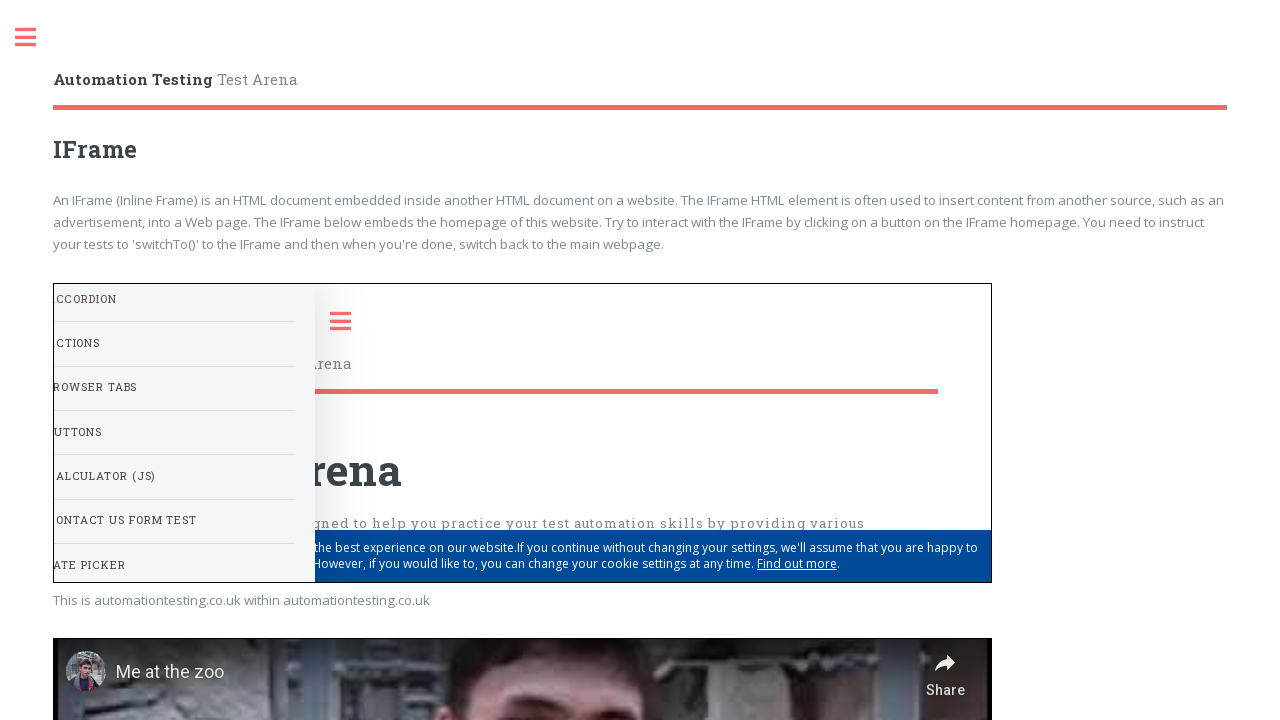

Clicked Toggle button in the main page sidebar (outside iframe) at (36, 38) on xpath=//*[@id='sidebar']/a[contains(text(), 'Toggle')]
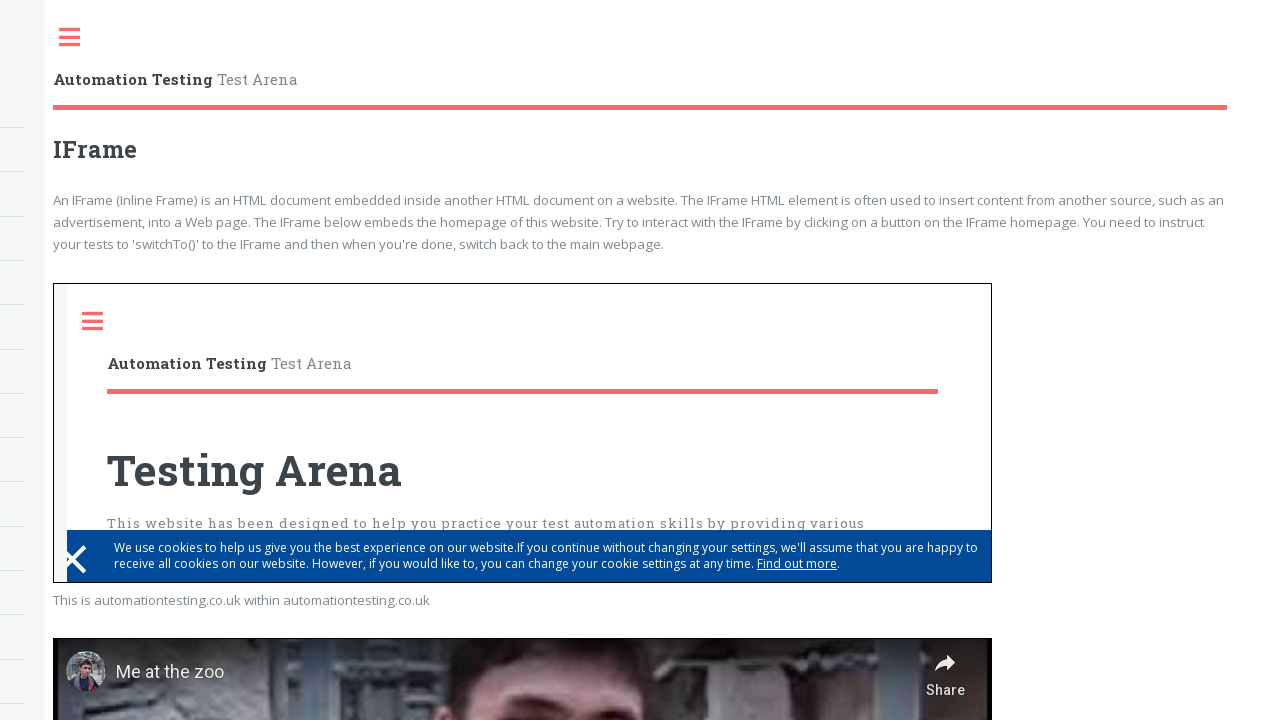

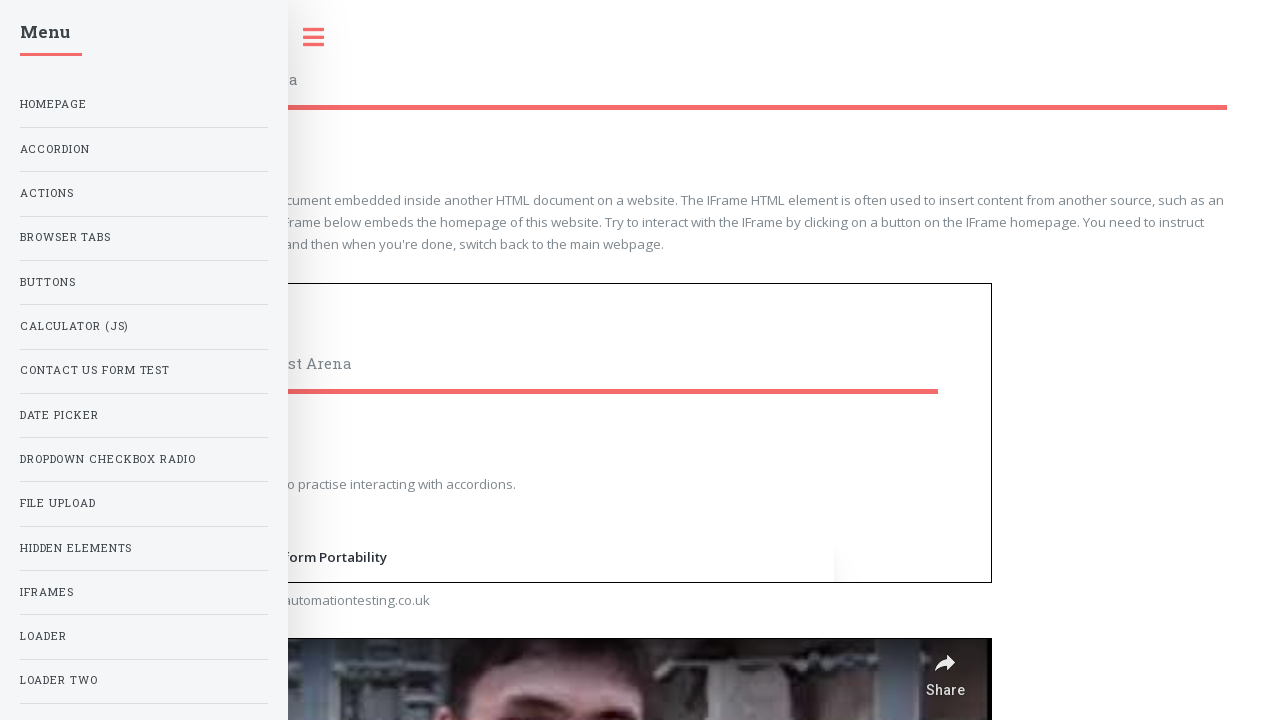